Tests adding multiple products, generating the shopping list, and marking an item as purchased by clicking on it. Verifies the item count and checkbox selection.

Starting URL: https://andreendo.github.io/sample-ui-compras/example.html

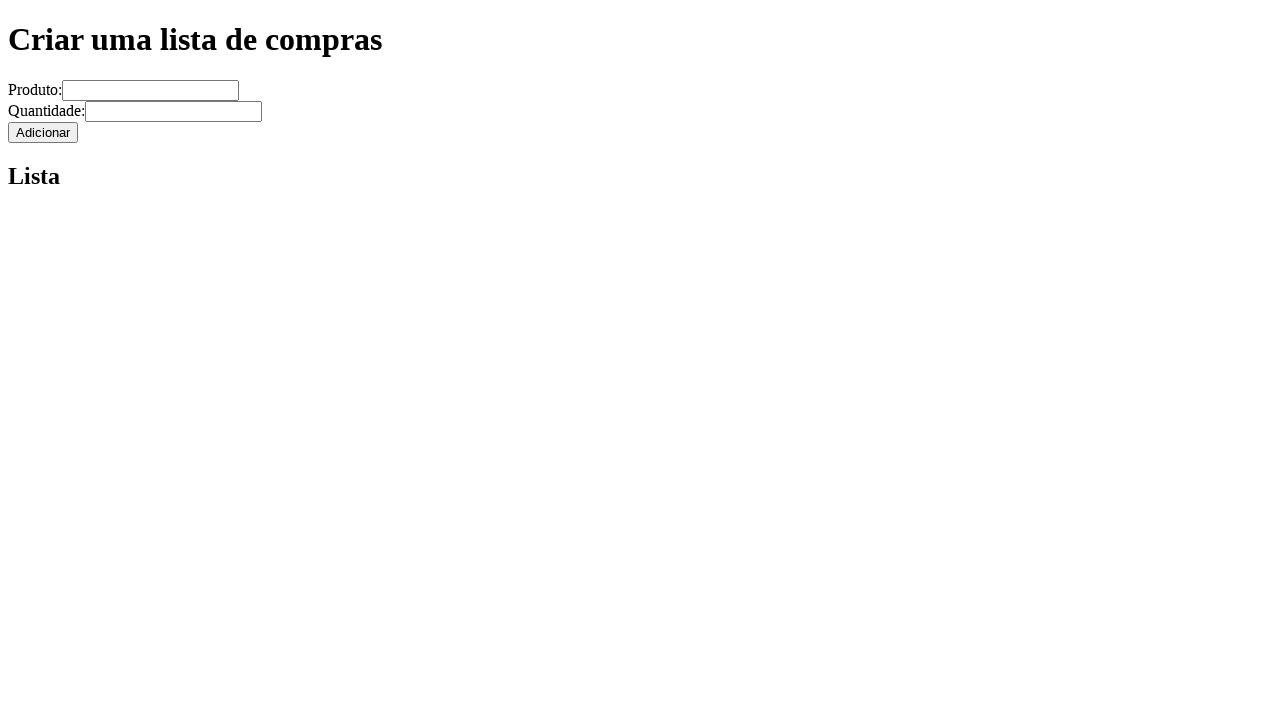

Filled product field with 'banana' on input[name='produto']
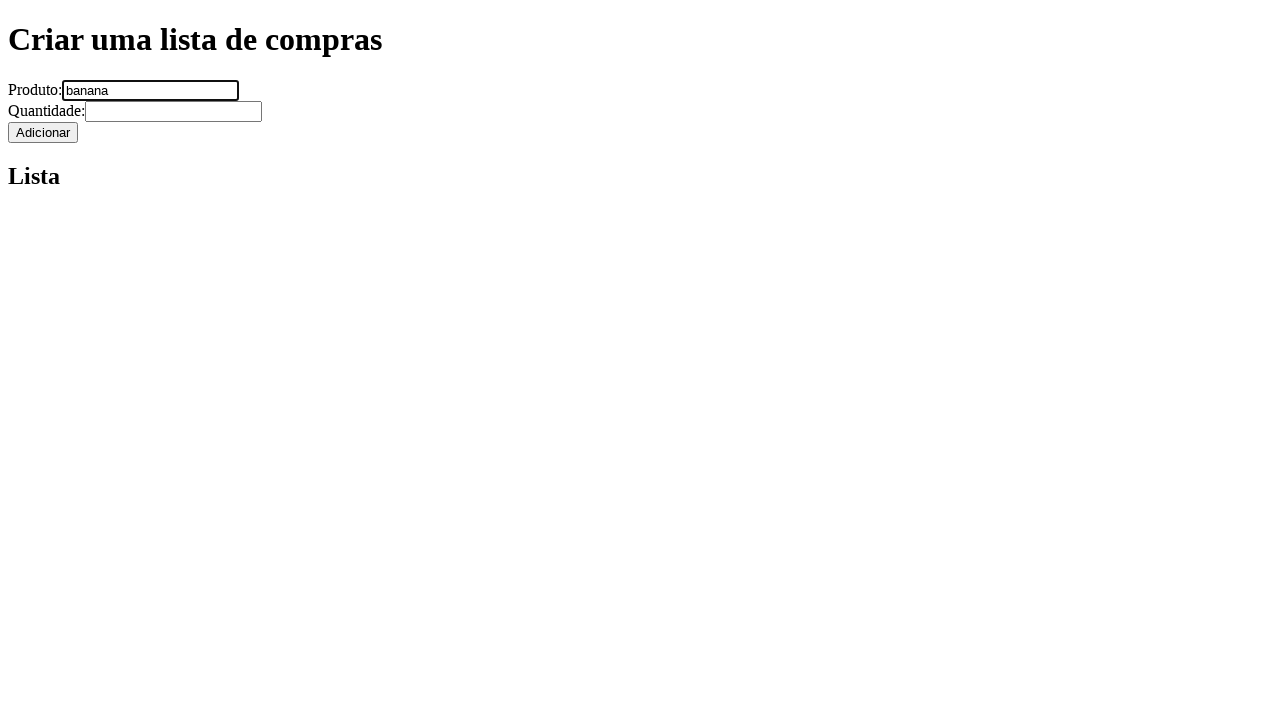

Filled quantity field with '5' on input[name='quantidade']
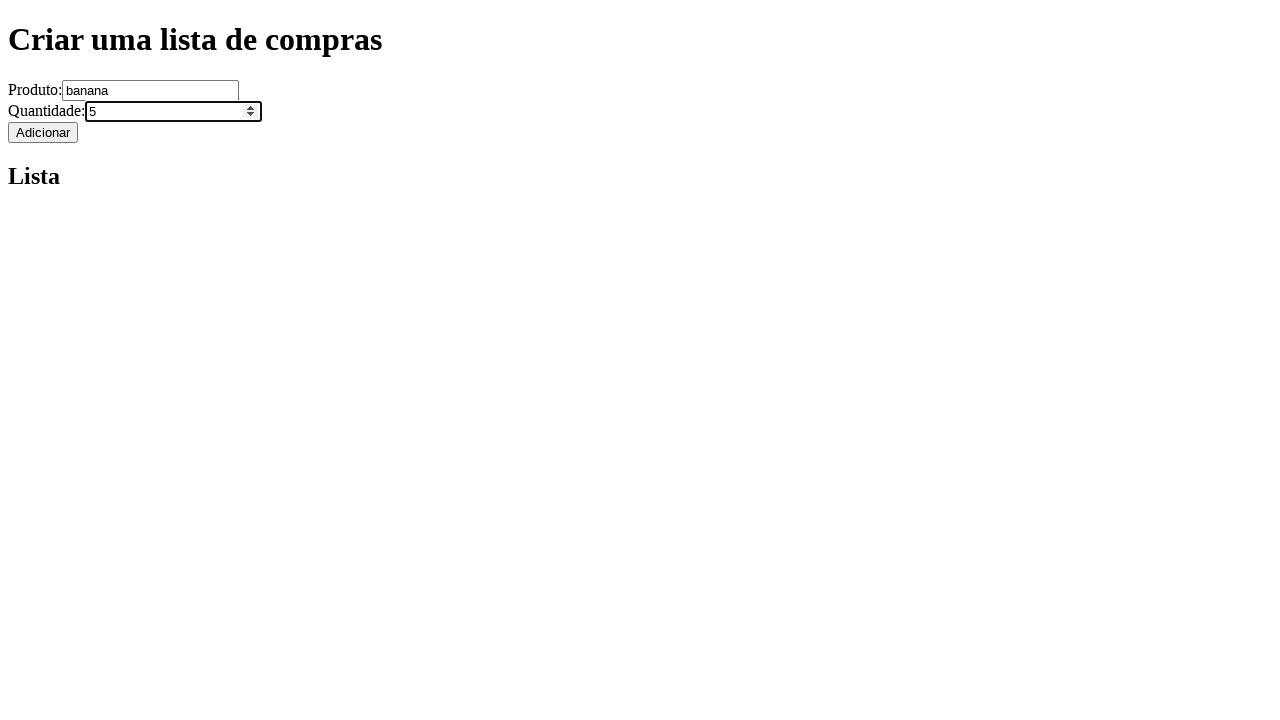

Clicked add button to add banana product at (43, 132) on xpath=/html/body/div/div/form/input
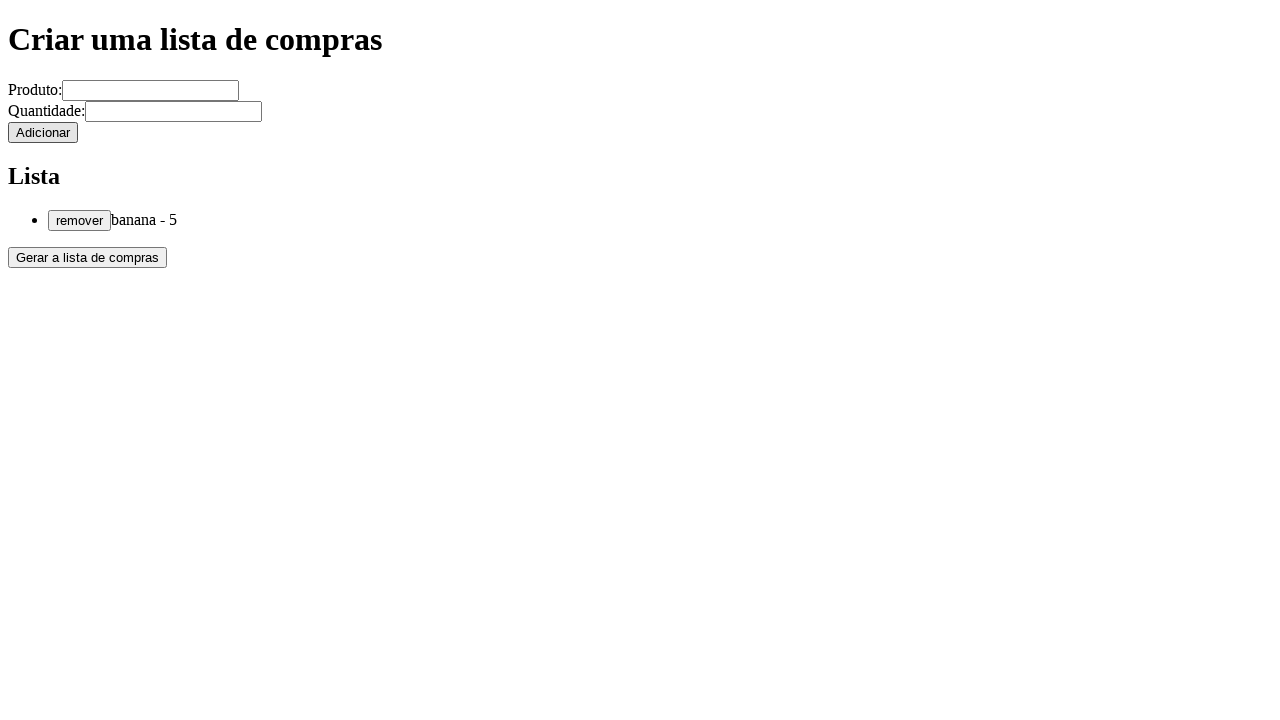

Filled product field with 'uva' on input[name='produto']
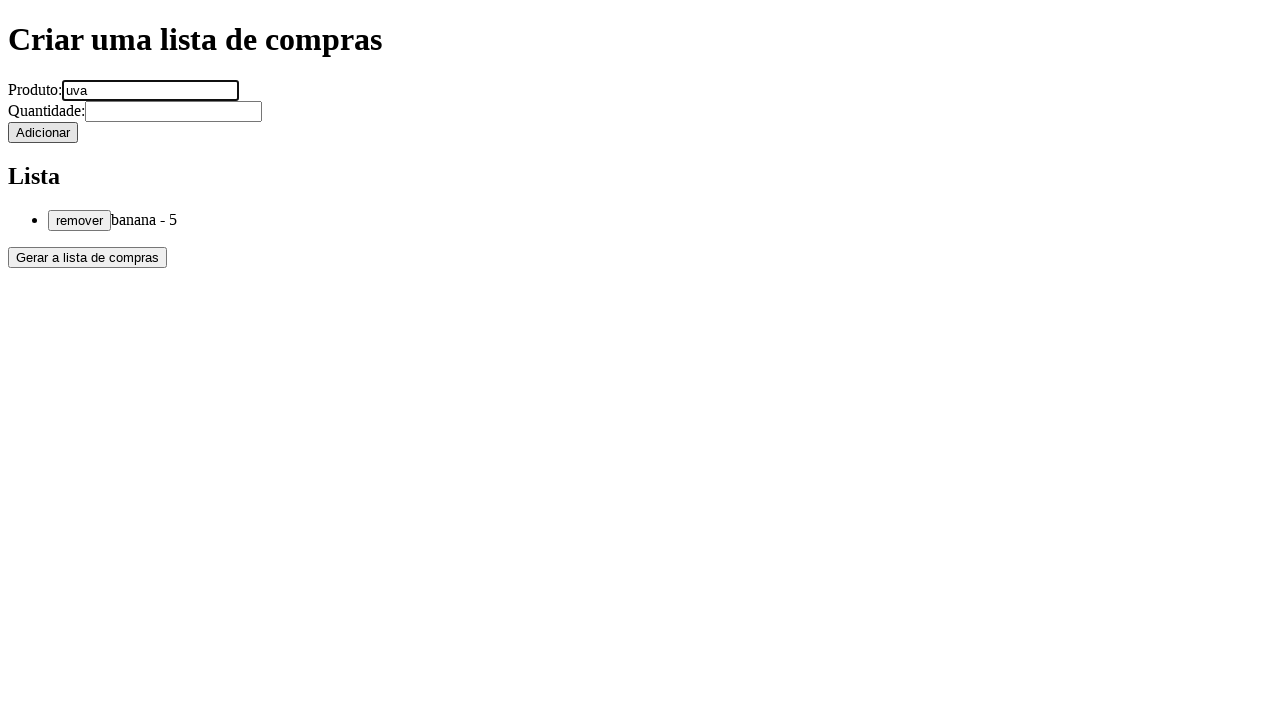

Filled quantity field with '7' on input[name='quantidade']
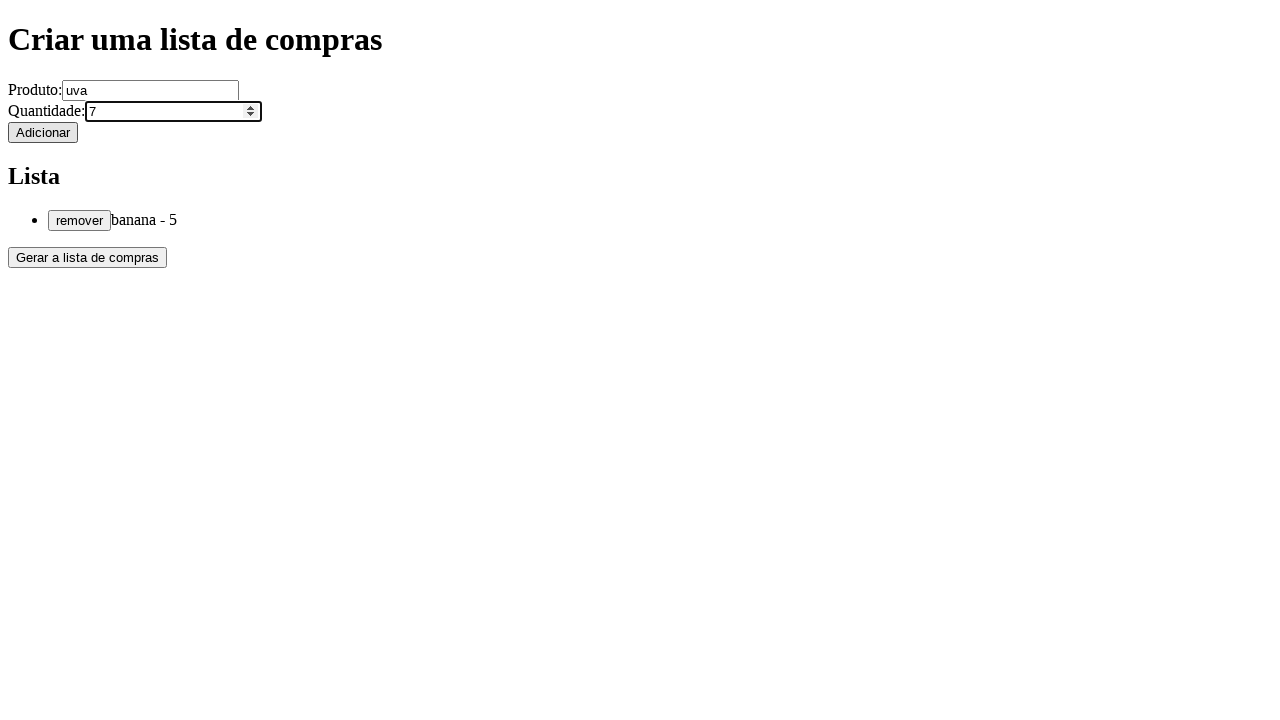

Clicked add button to add uva product at (43, 132) on xpath=/html/body/div/div/form/input
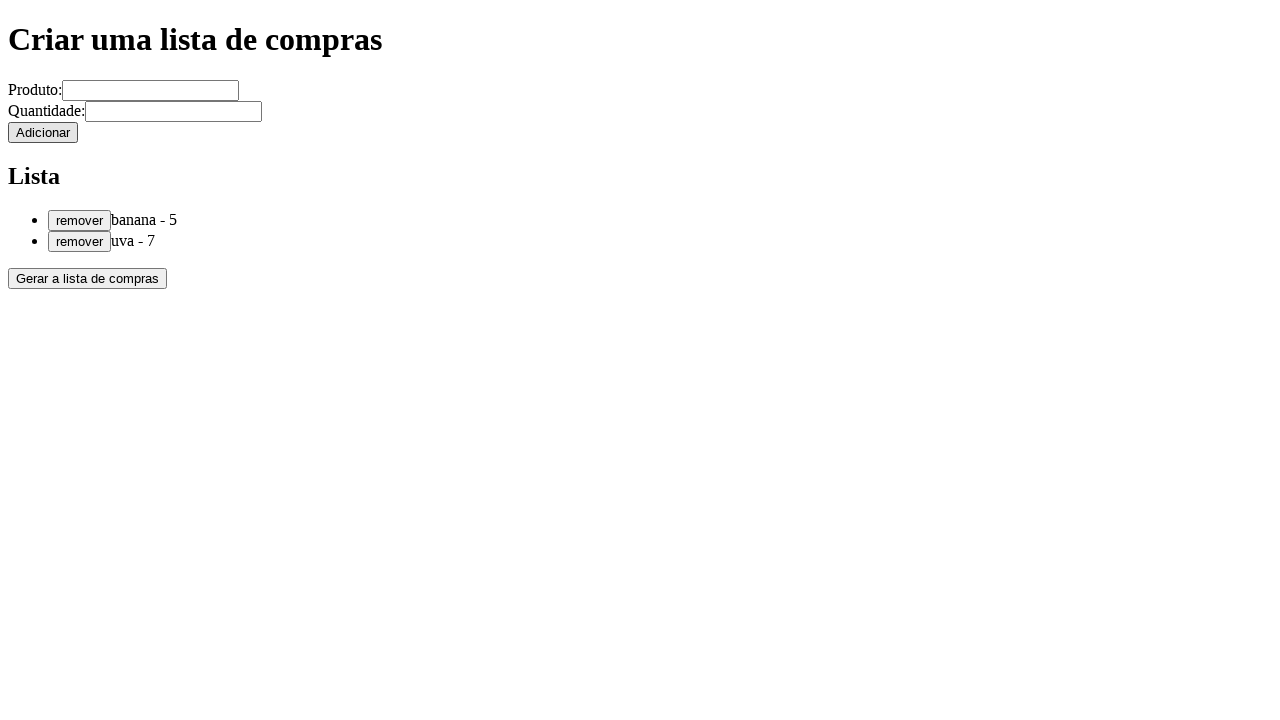

Filled product field with 'batatas' on input[name='produto']
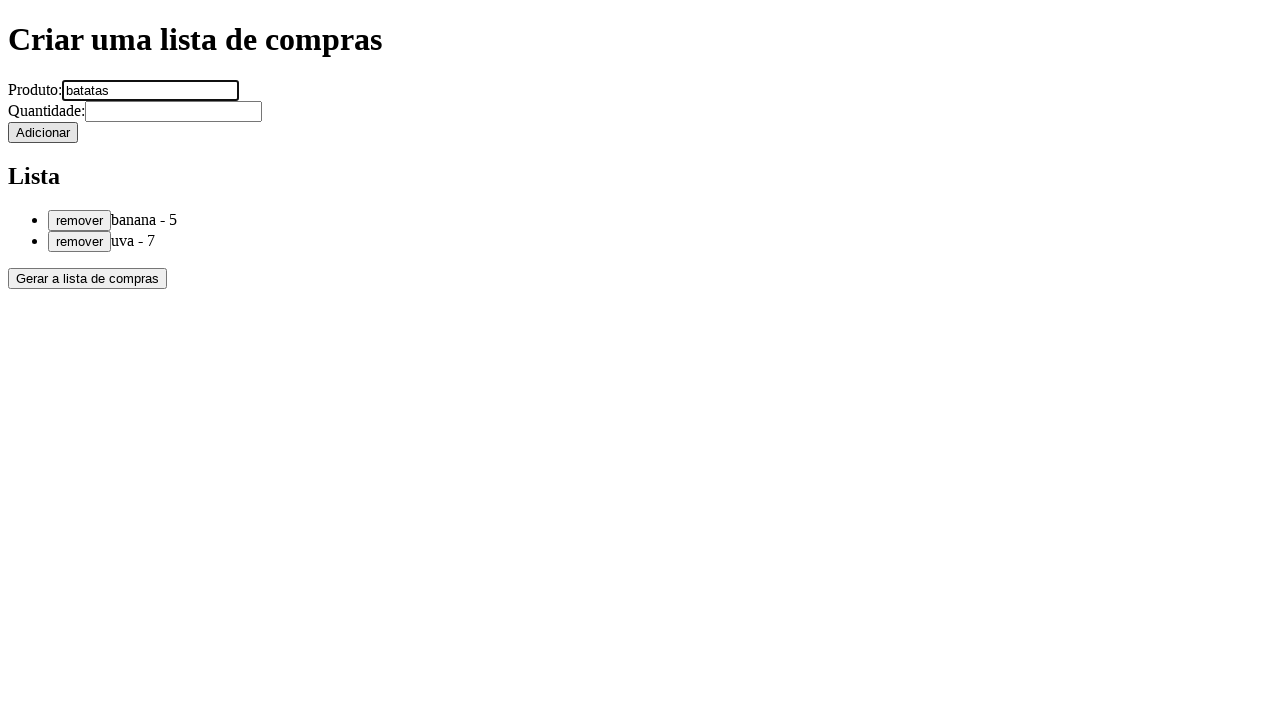

Filled quantity field with '4' on input[name='quantidade']
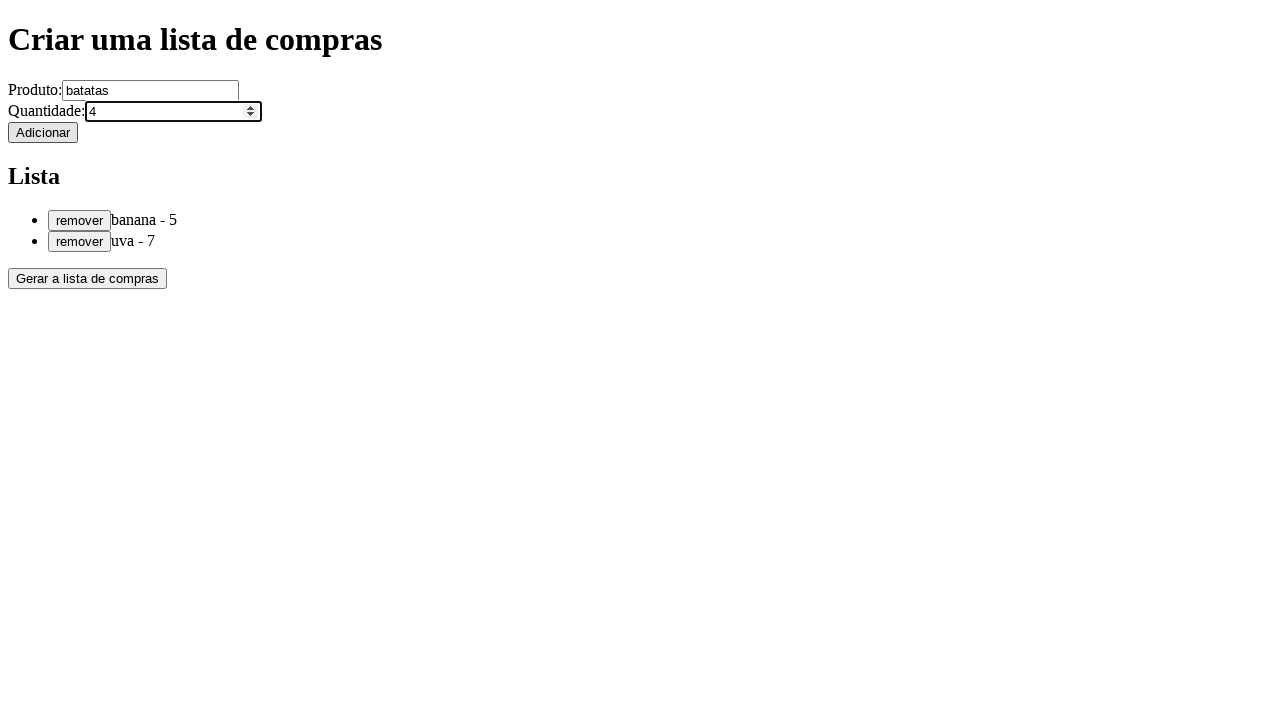

Clicked add button to add batatas product at (43, 132) on xpath=/html/body/div/div/form/input
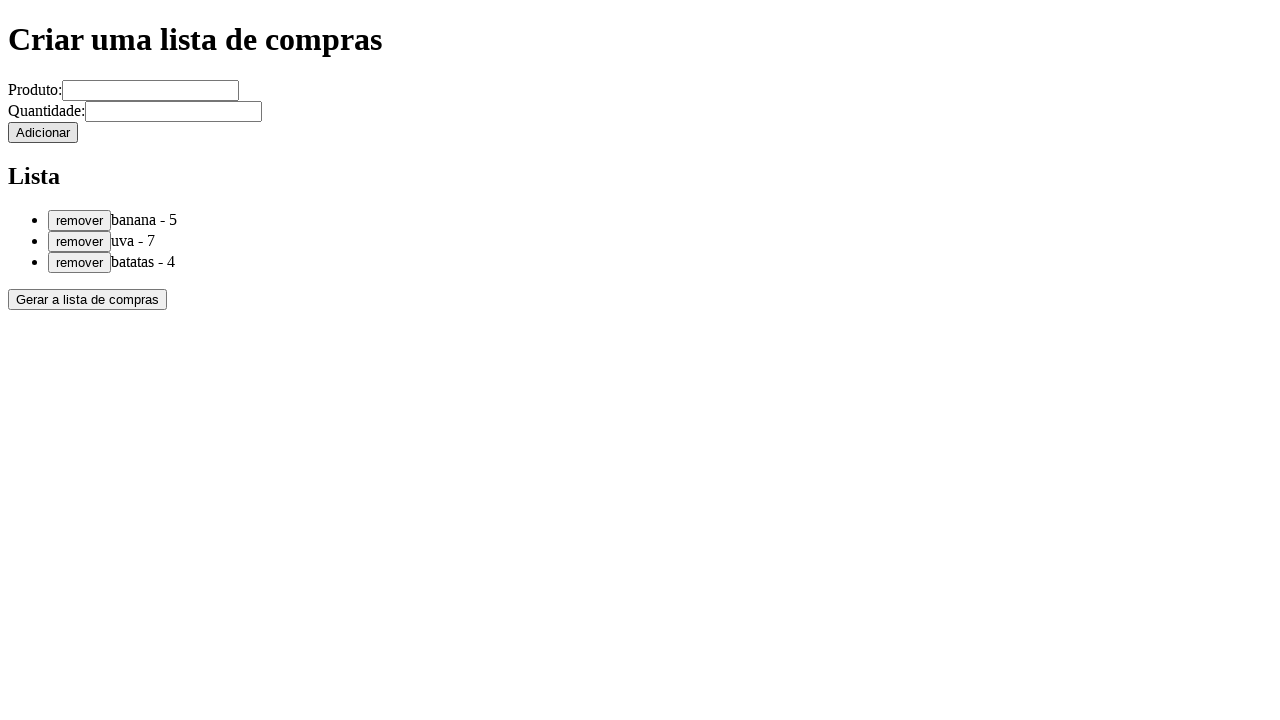

Clicked generate list button at (88, 299) on xpath=/html/body/div/div/div/button
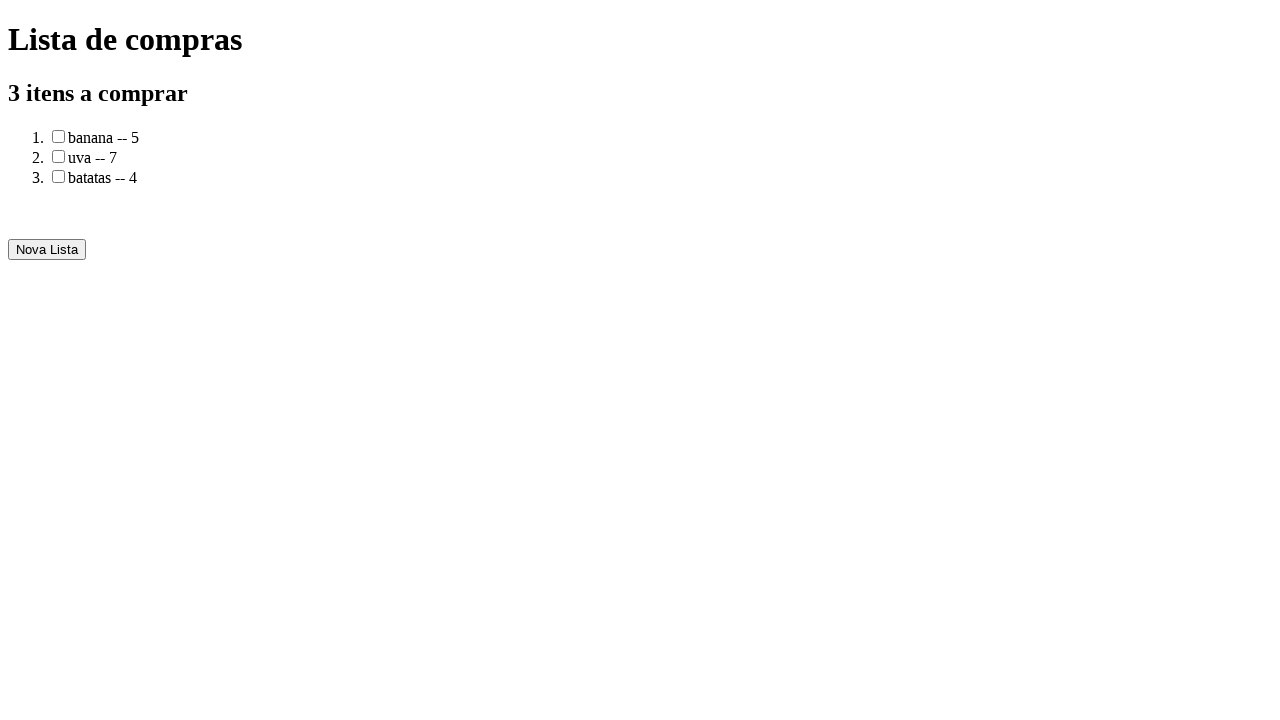

Verified item count text shows '3 itens a comprar'
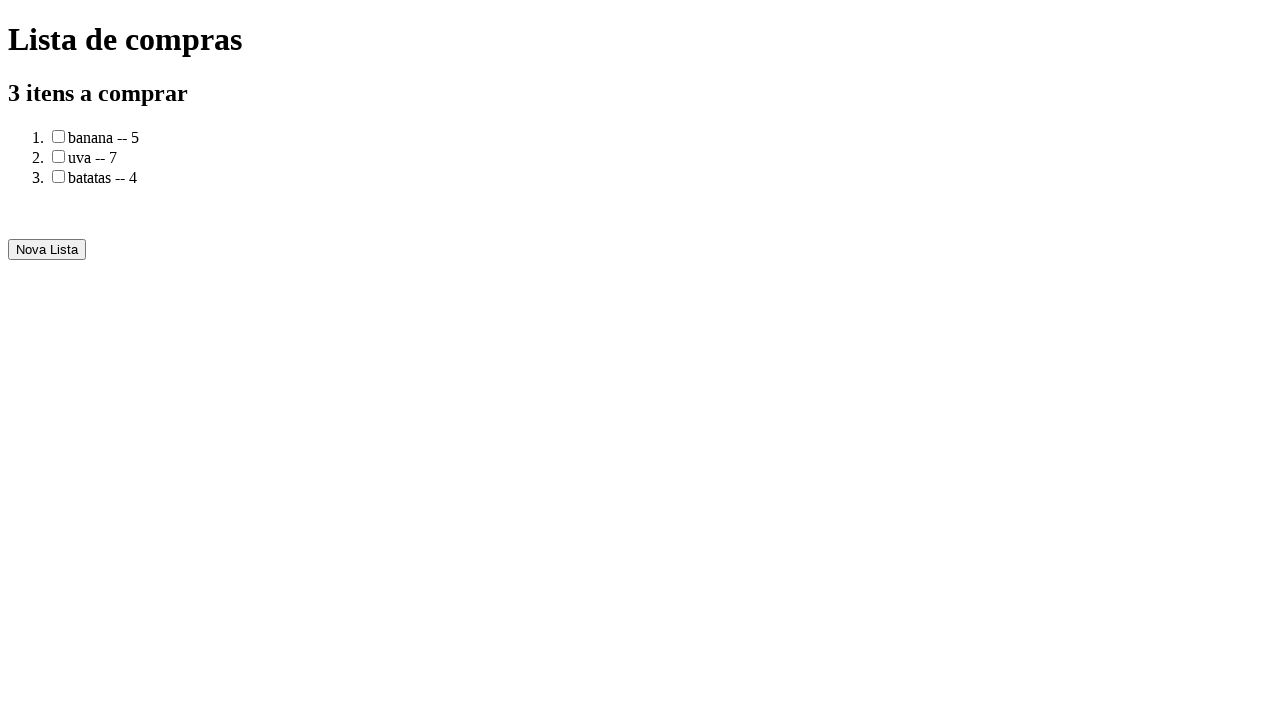

Clicked on uva item checkbox at (58, 156) on #uva\:7
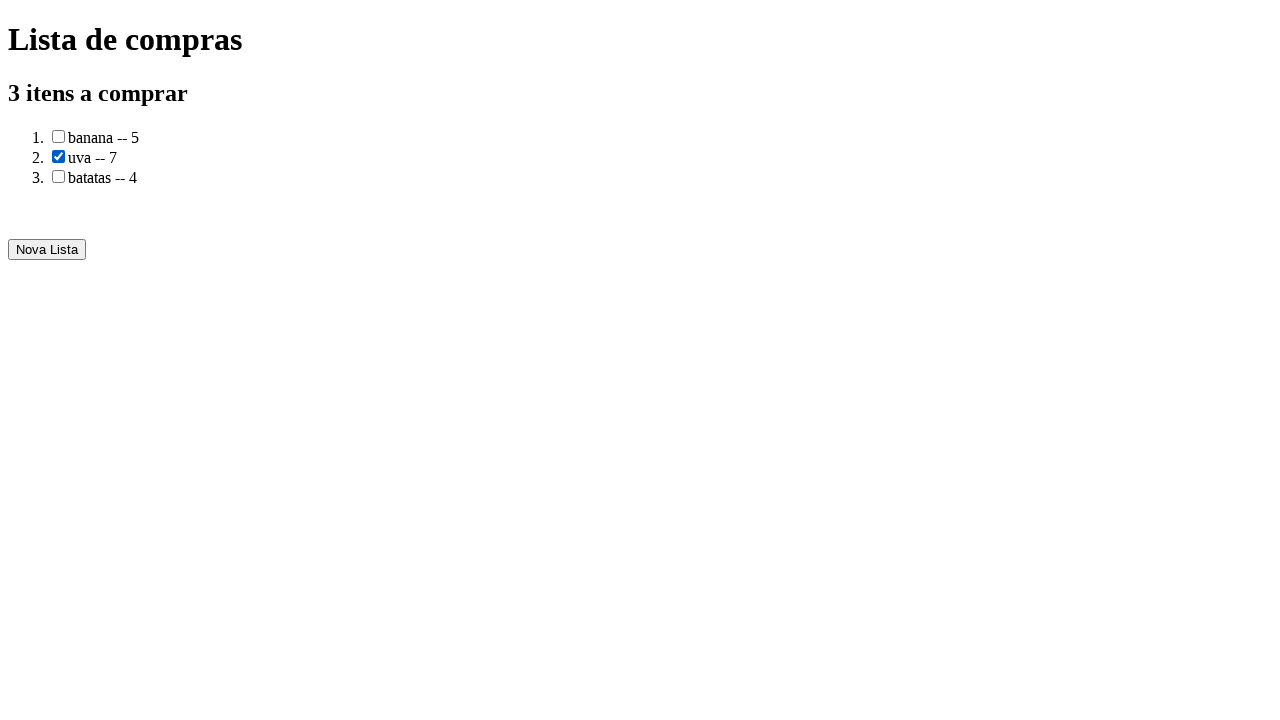

Verified that uva item checkbox is marked as purchased
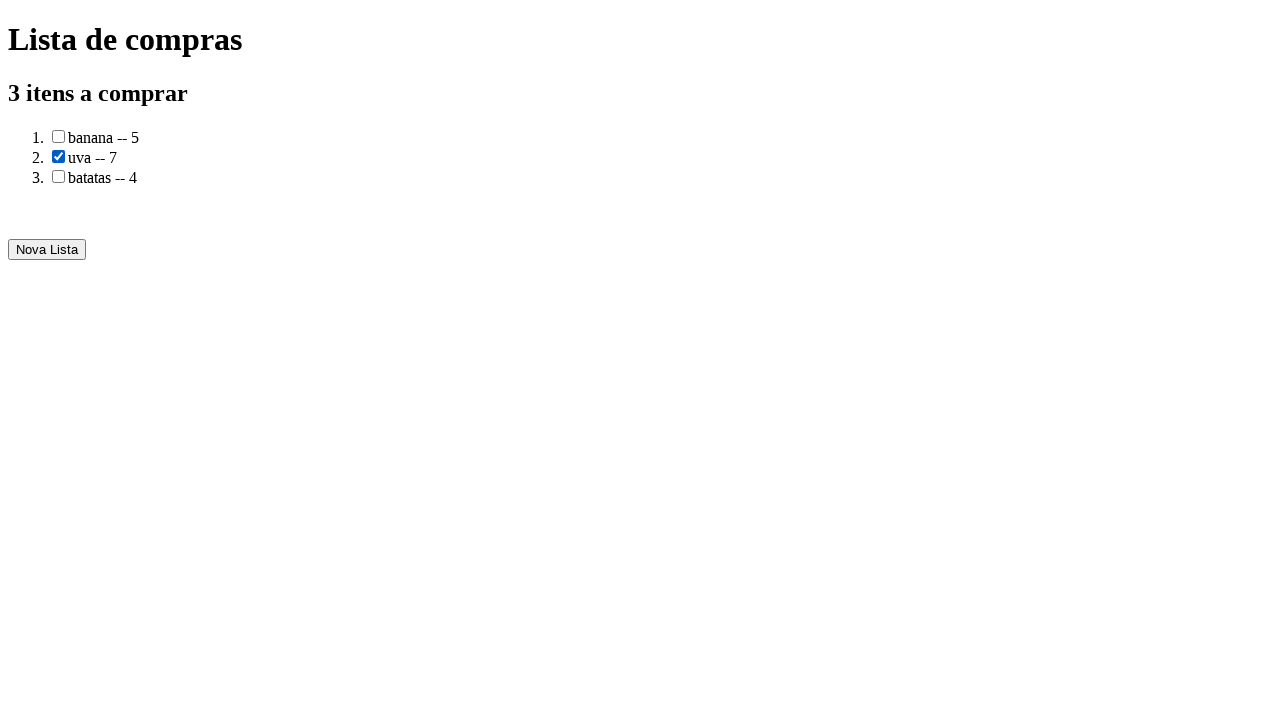

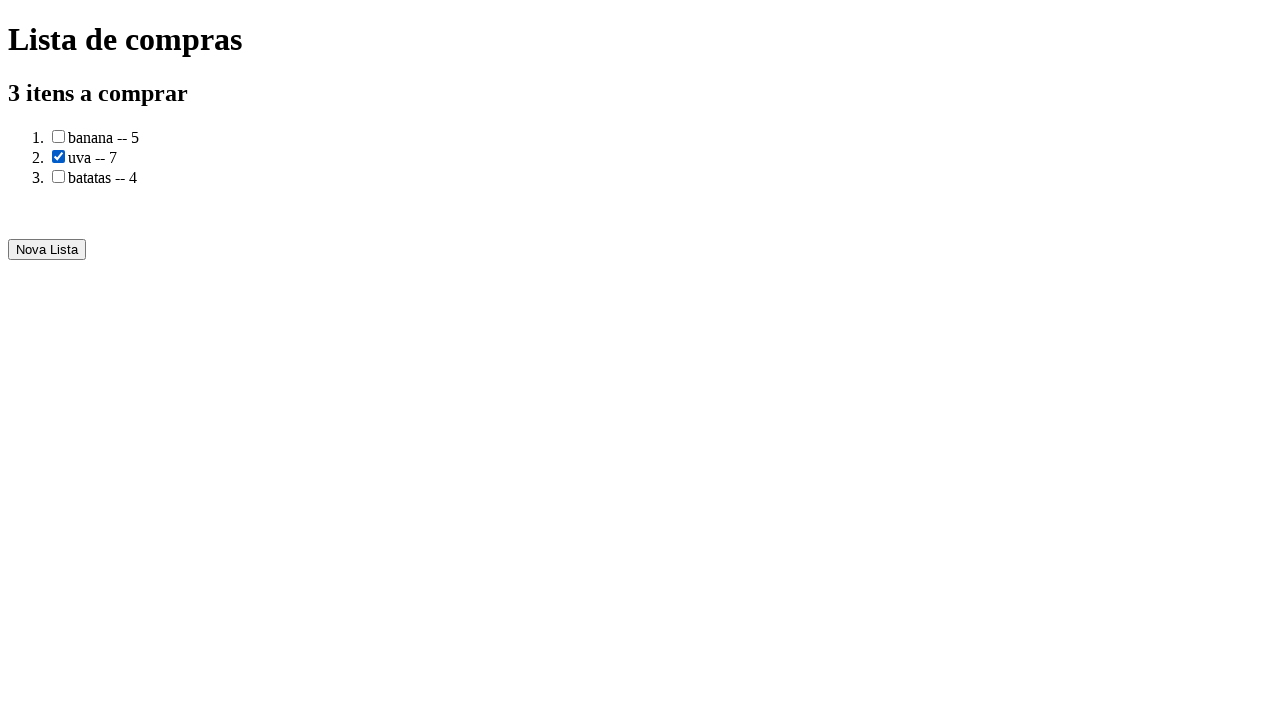